Tests hover functionality by hovering over an avatar and verifying that additional user information (caption) becomes visible.

Starting URL: http://the-internet.herokuapp.com/hovers

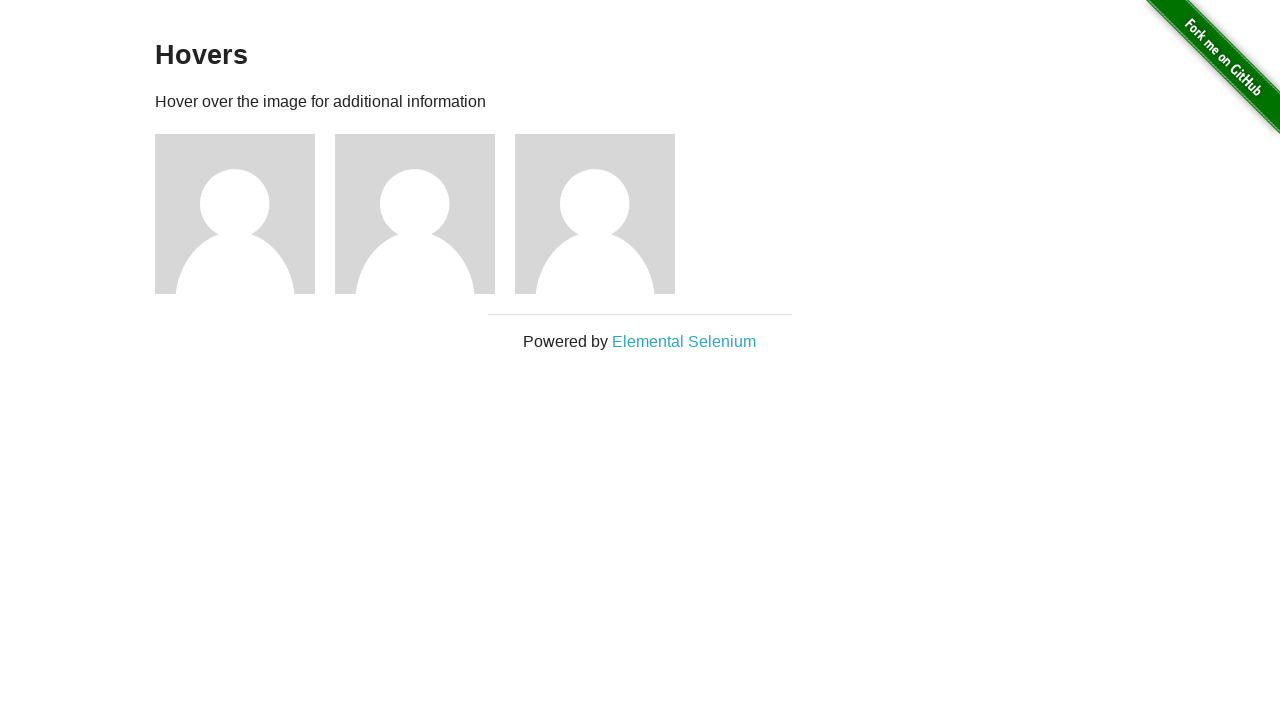

Located the first avatar element
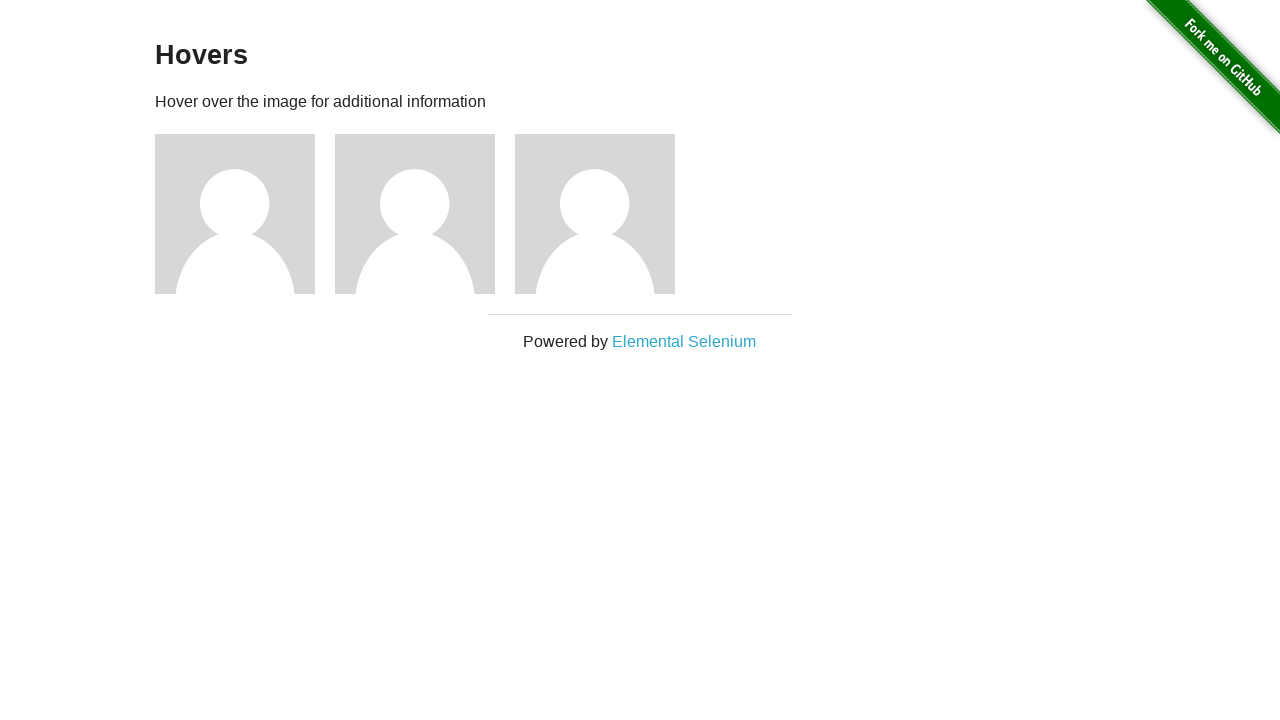

Hovered over the avatar to trigger additional user information at (245, 214) on .figure >> nth=0
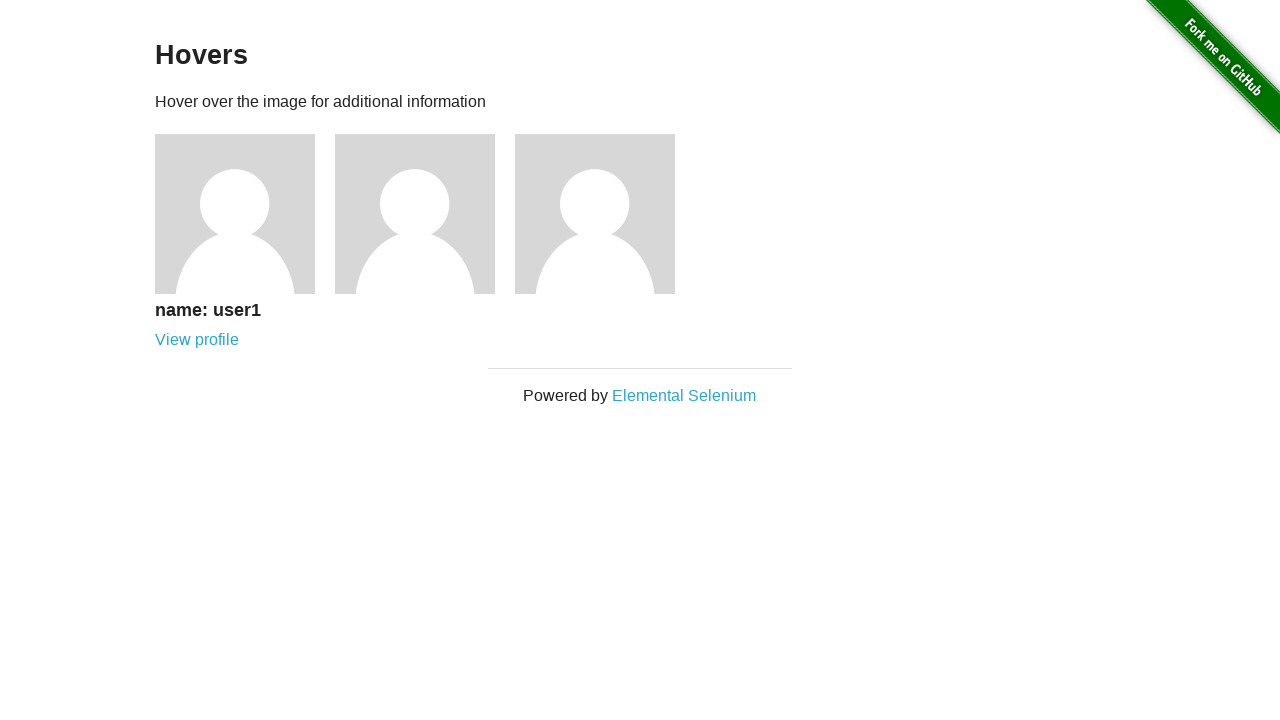

Caption became visible after hovering
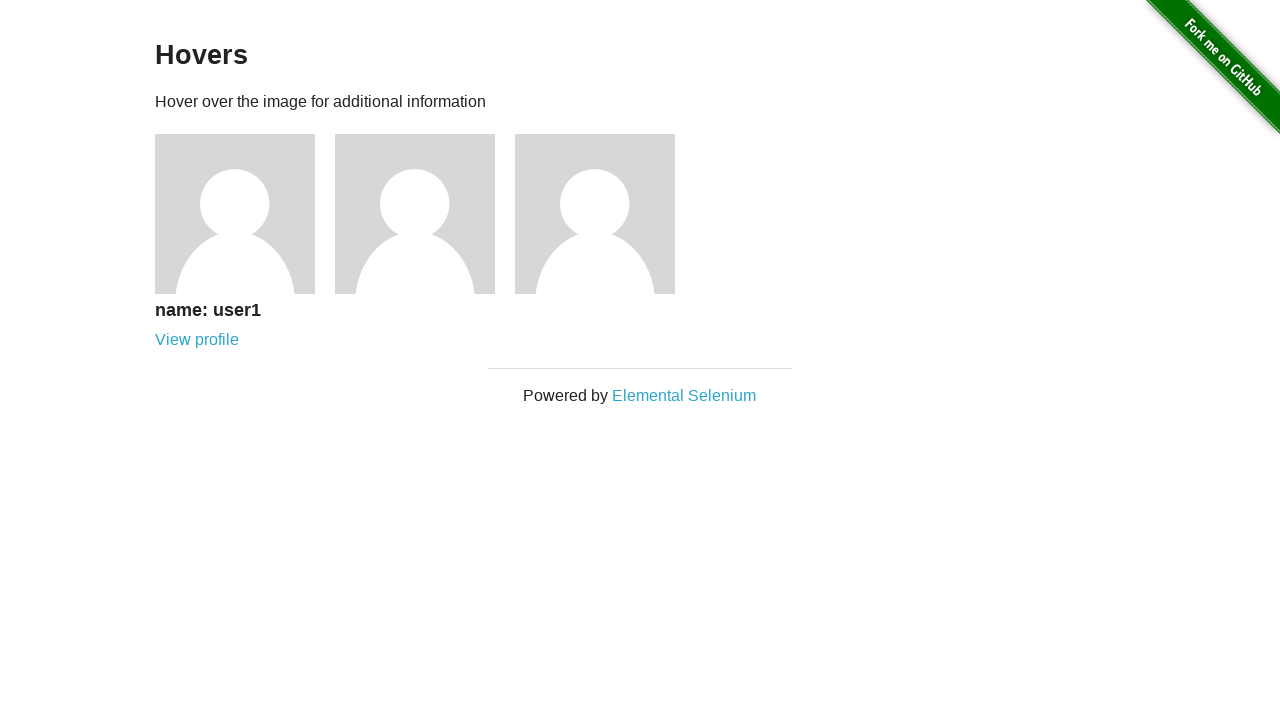

Verified that the caption is visible
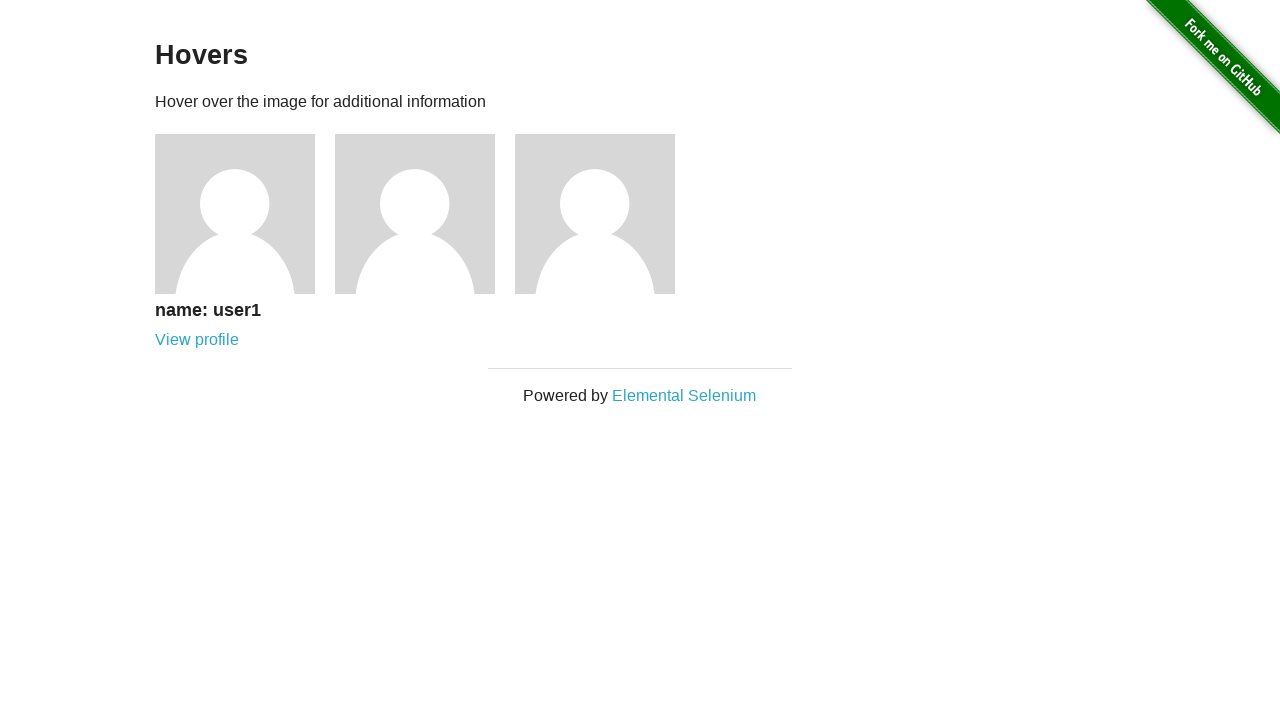

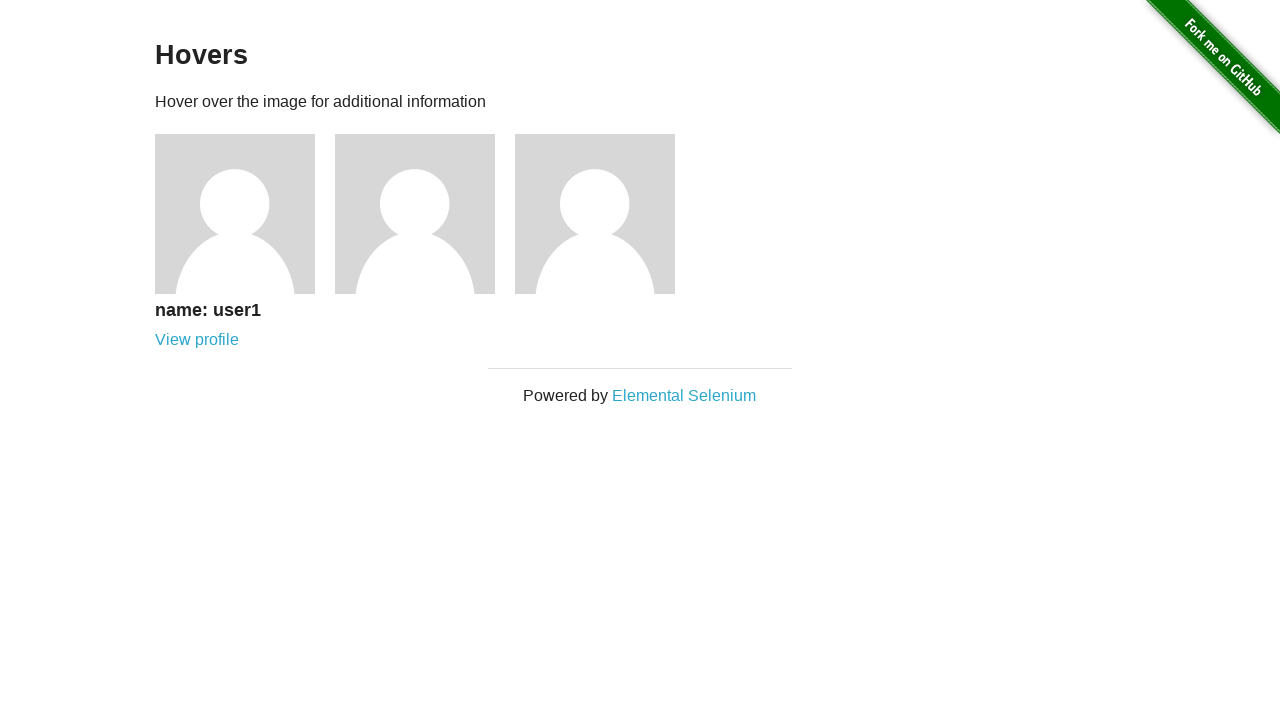